Tests the calculator by entering a valid number (81) and verifies an alert displays the square root calculation result

Starting URL: https://kristinek.github.io/site/tasks/enter_a_number

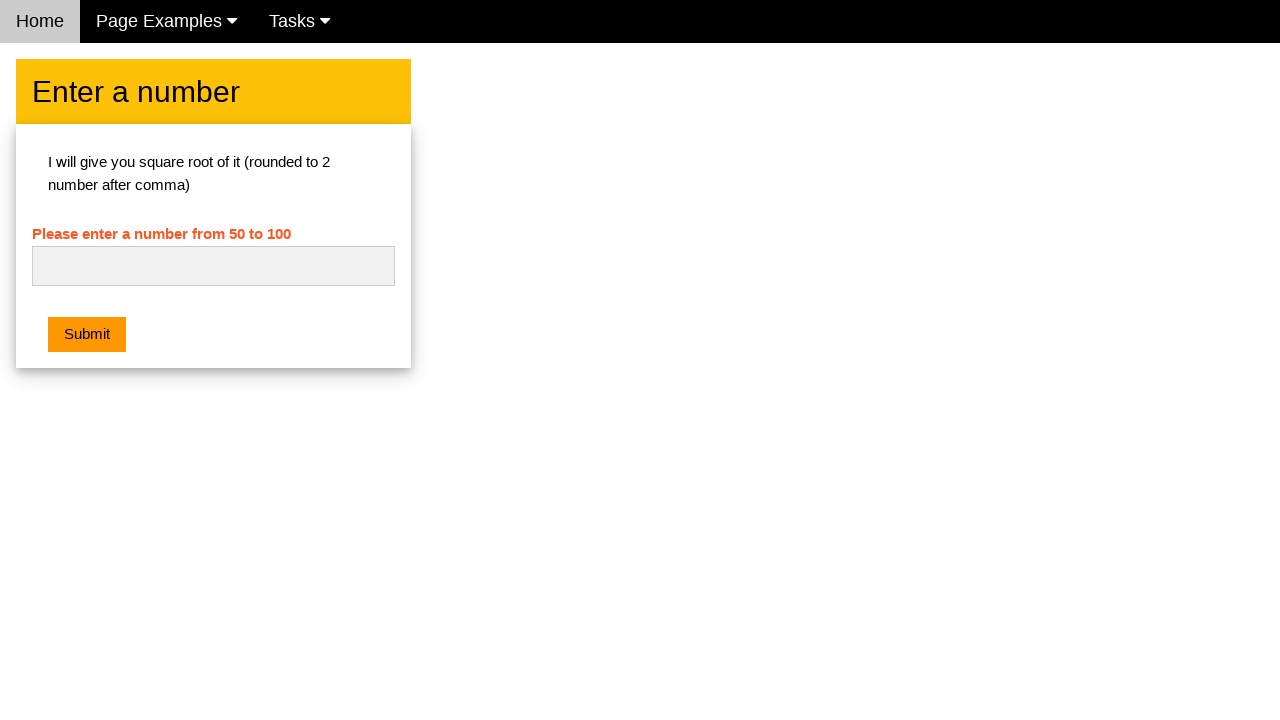

Filled number input field with '81' on input#numb
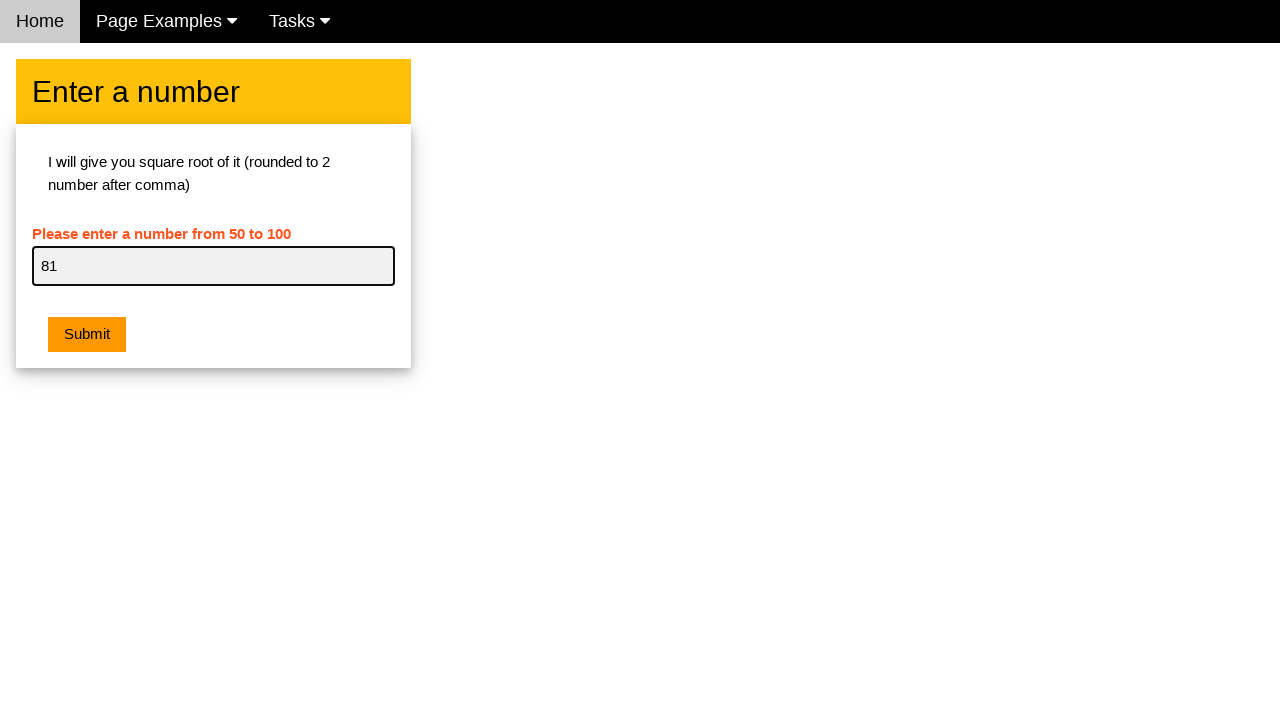

Set up dialog handler to capture alert messages
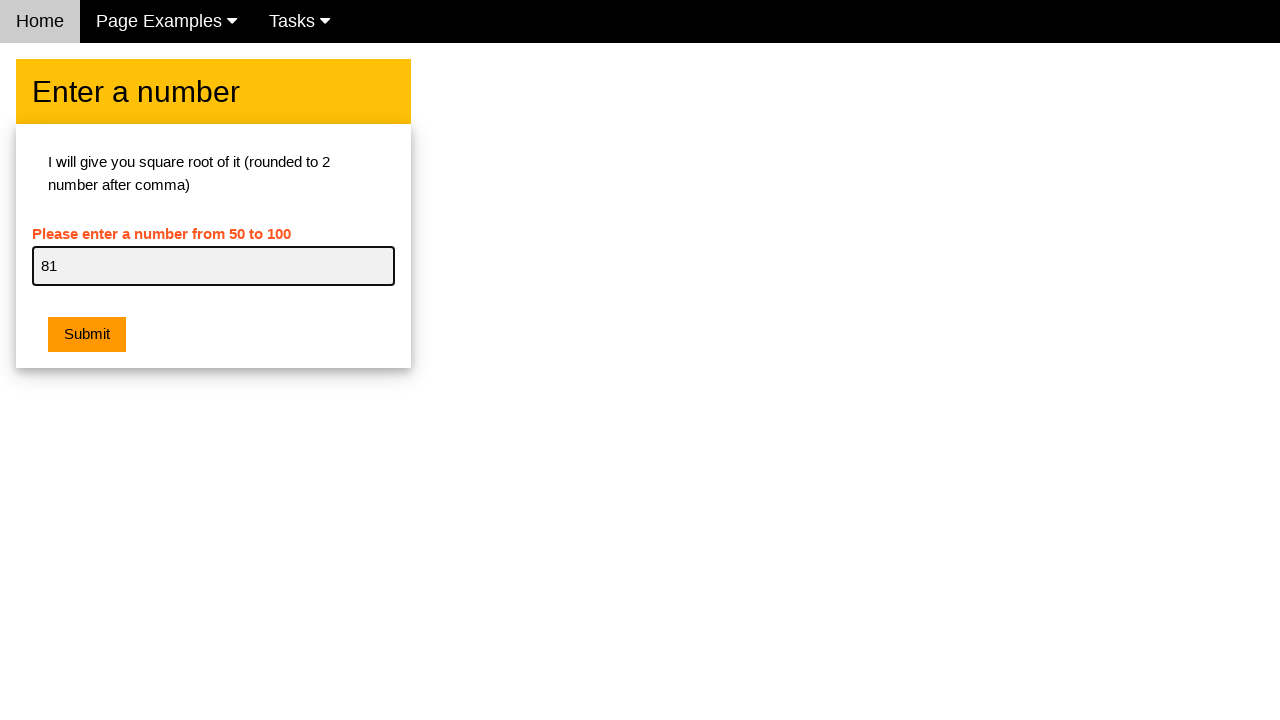

Clicked the submit button at (87, 335) on button.w3-btn.w3-orange.w3-margin
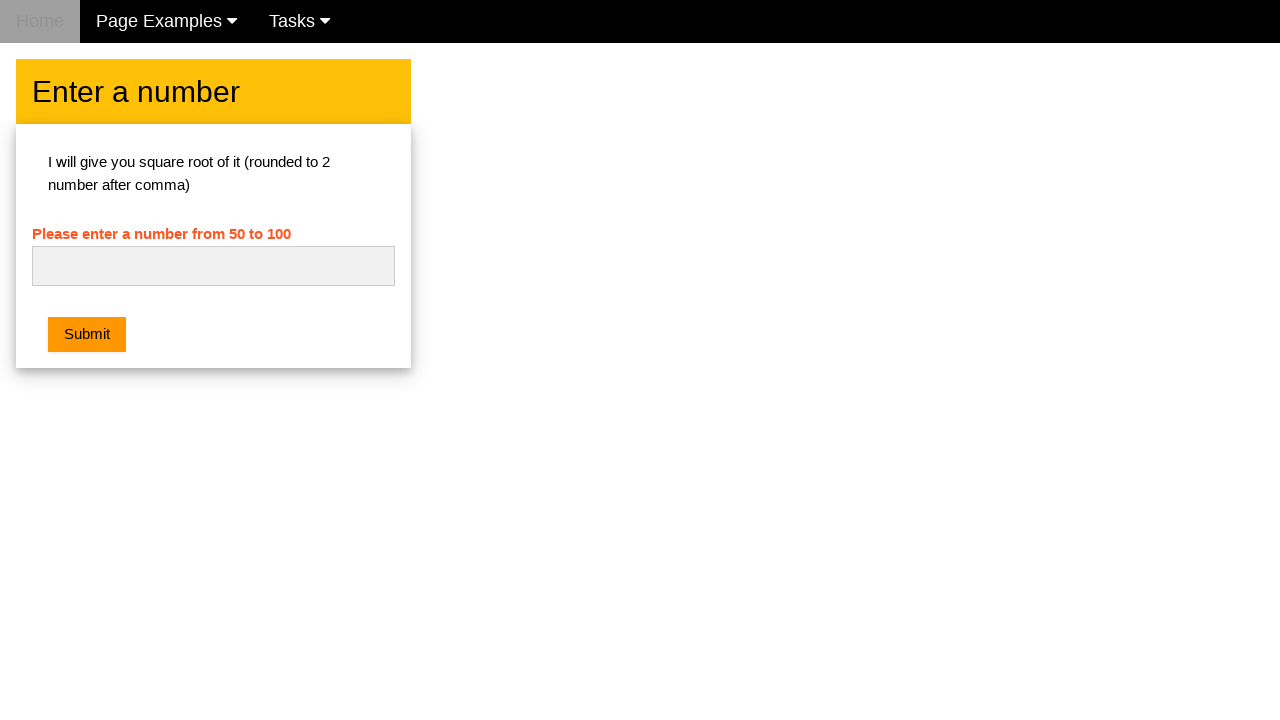

Waited 500ms for alert to be processed
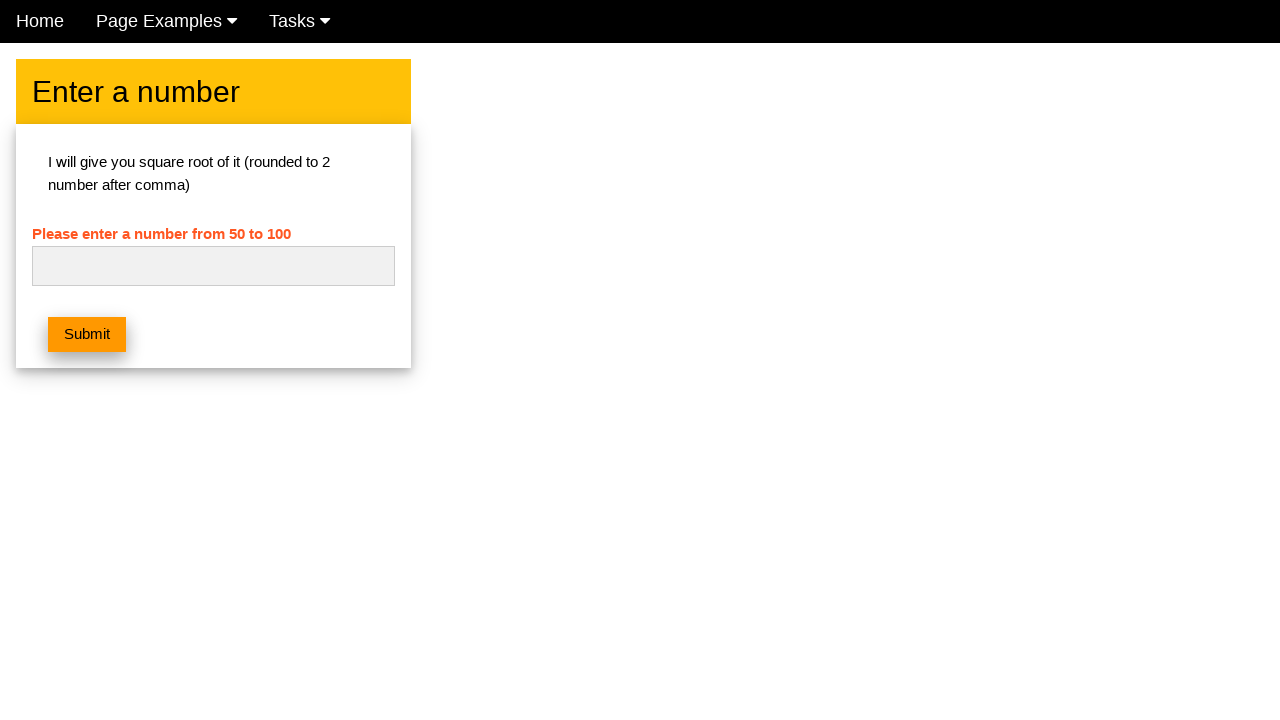

Verified alert message matches expected square root calculation result
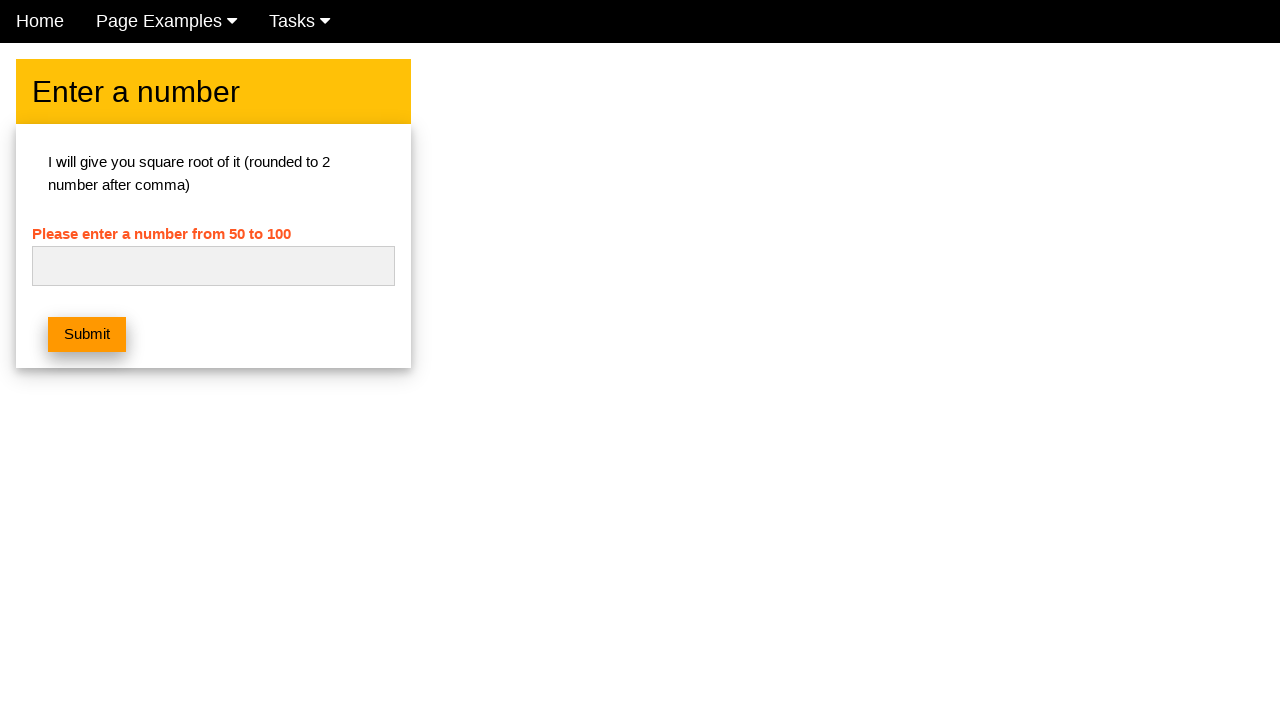

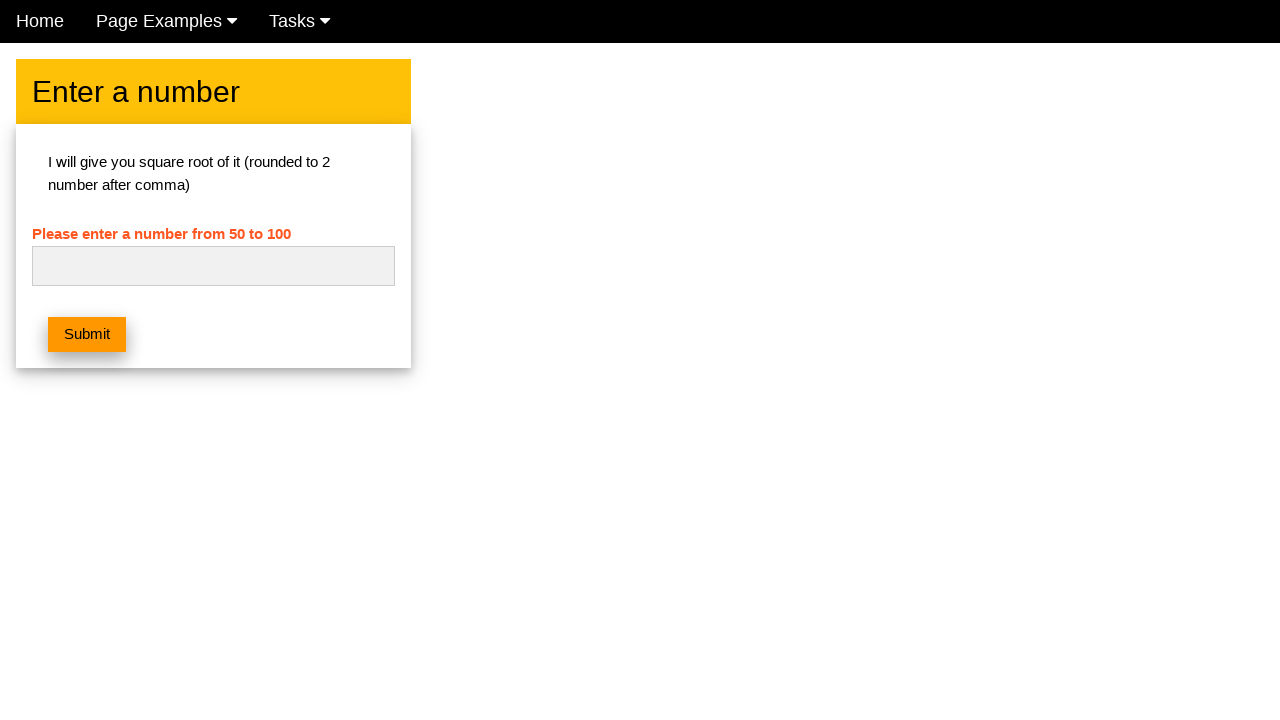